Tests handling a JavaScript prompt dialog by clicking a button to trigger it, entering text into the prompt, verifying the prompt text, and accepting it.

Starting URL: https://v1.training-support.net/selenium/javascript-alerts

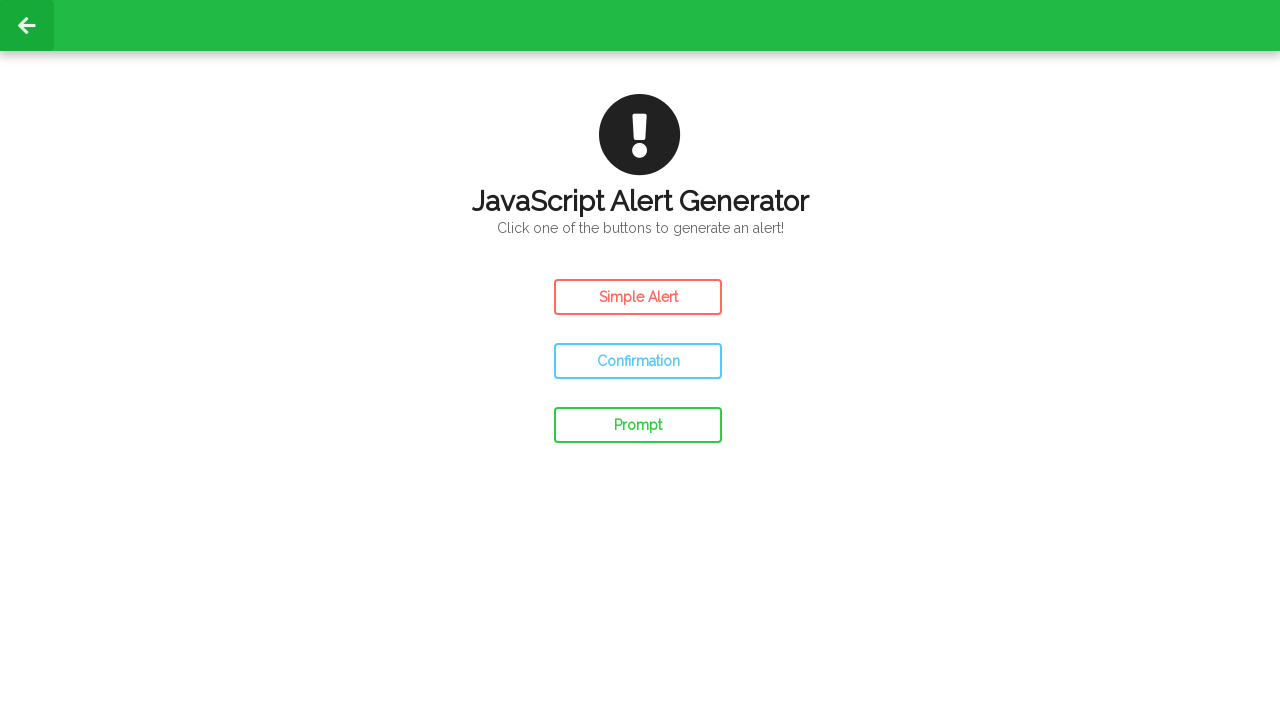

Set up dialog handler for prompt alert
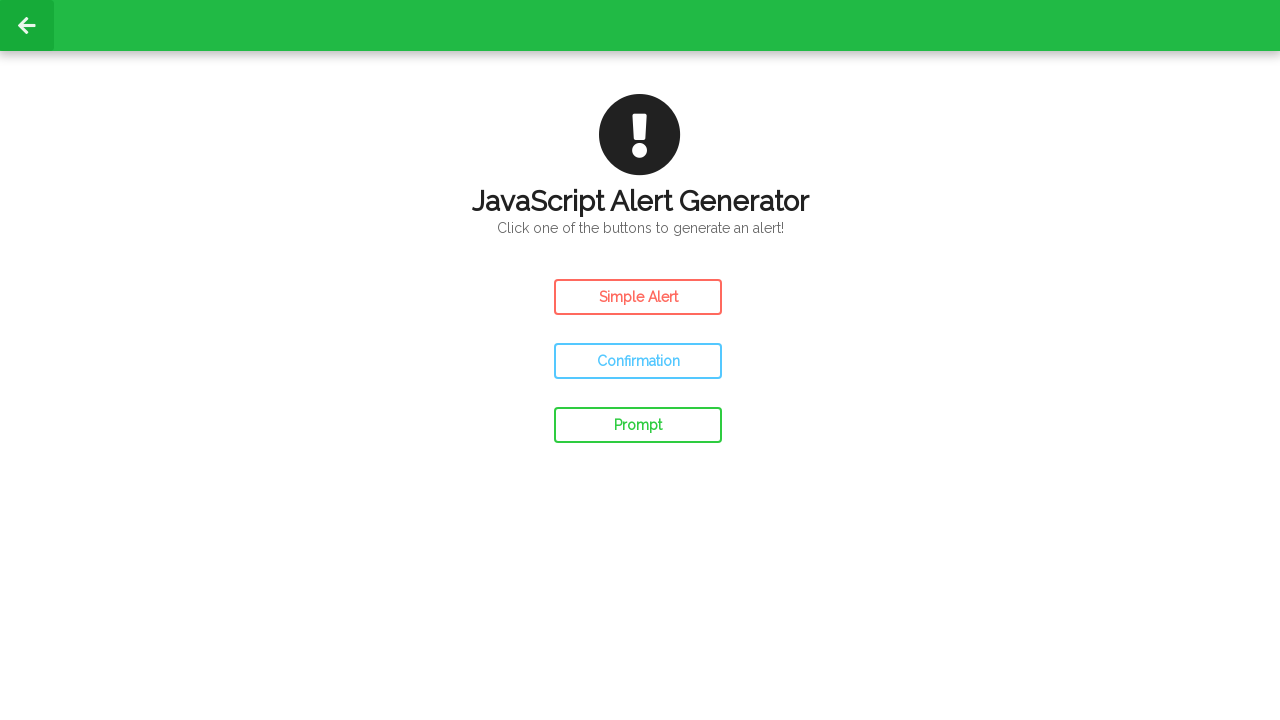

Accepted JavaScript prompt dialog with text 'Awesome!' at (638, 425) on #prompt
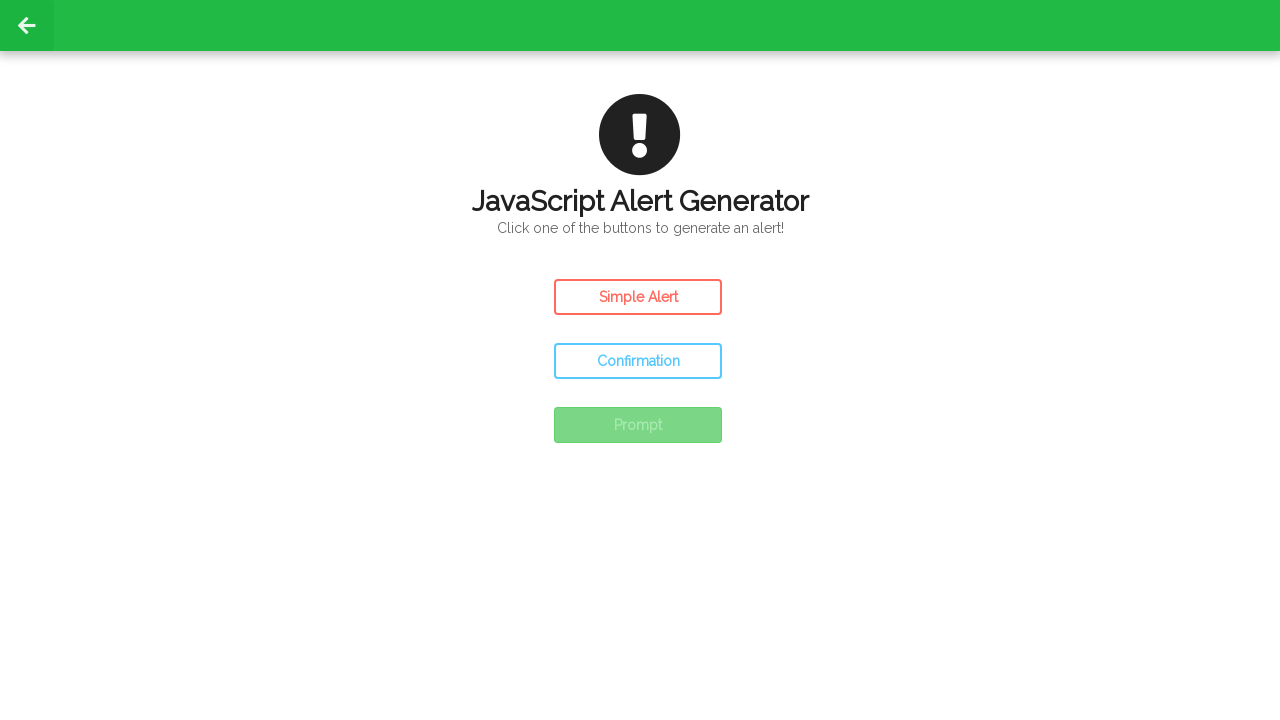

Clicked prompt button to trigger JavaScript prompt dialog
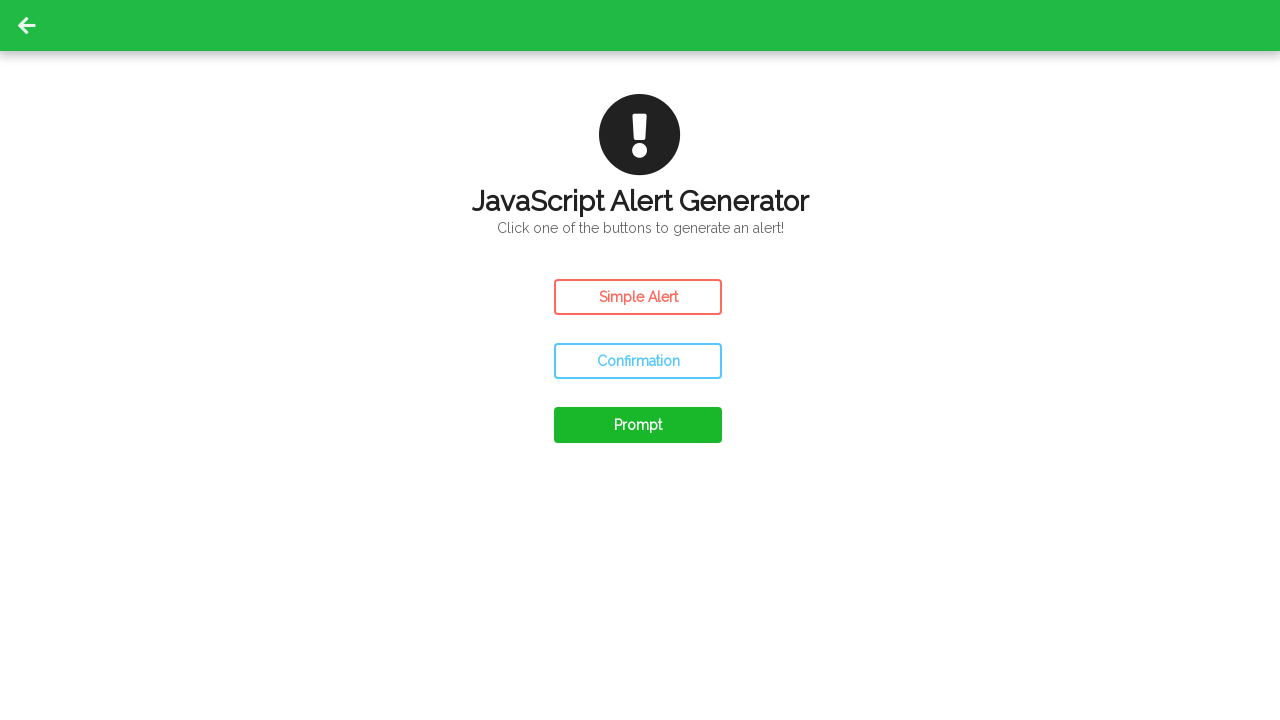

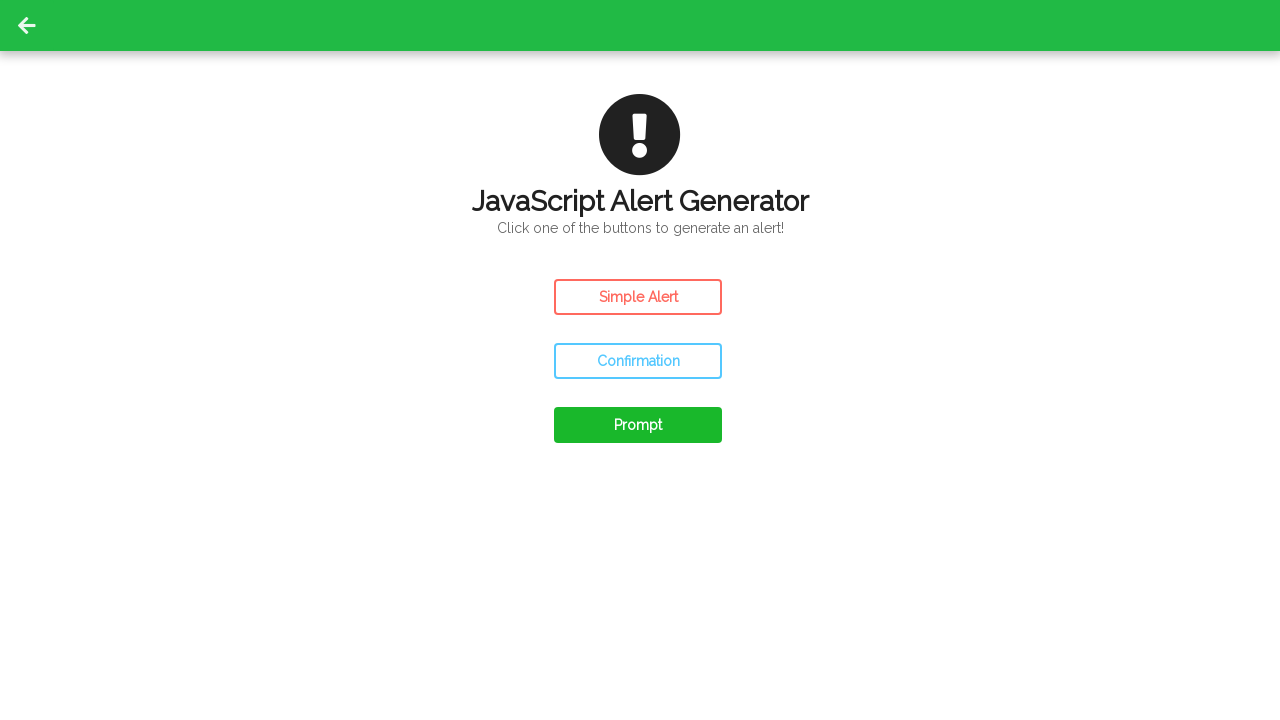